Tests handling multiple browser windows/tabs by clicking links to Google, Facebook, and Lazada, switching between them, and verifying elements on each page before closing all except the parent.

Starting URL: https://automationfc.github.io/basic-form/index.html

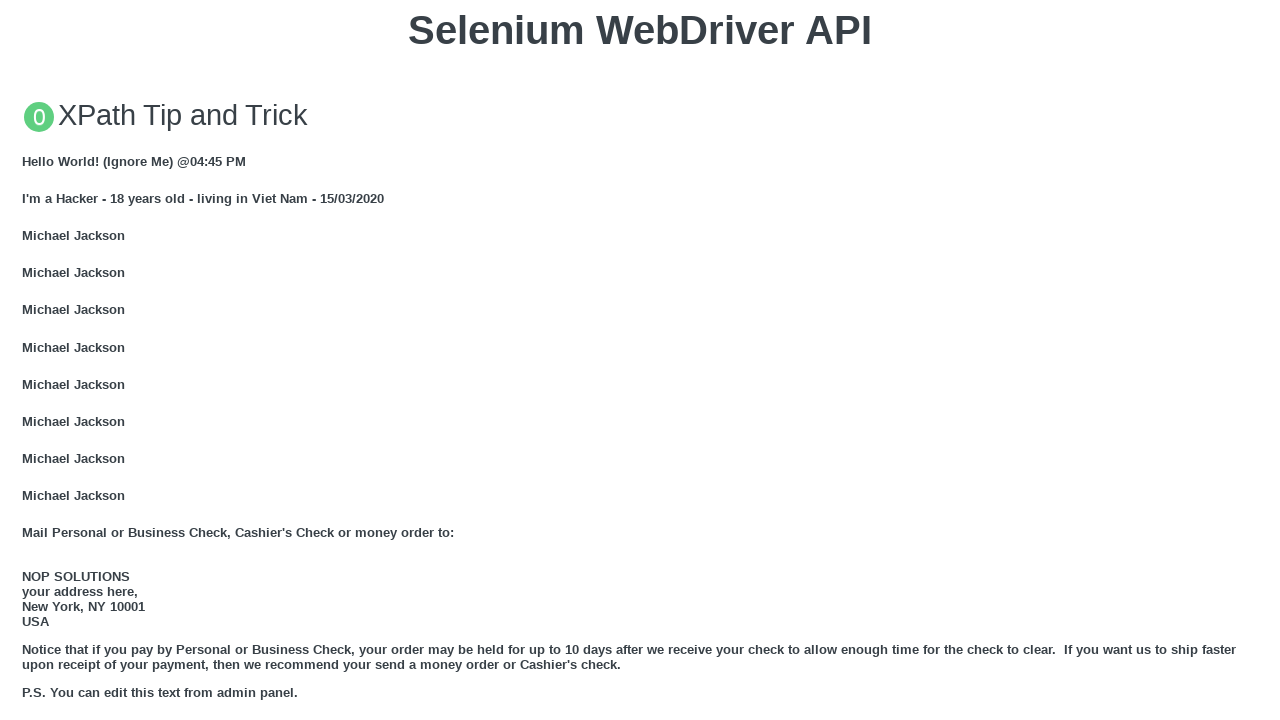

Stored original page reference
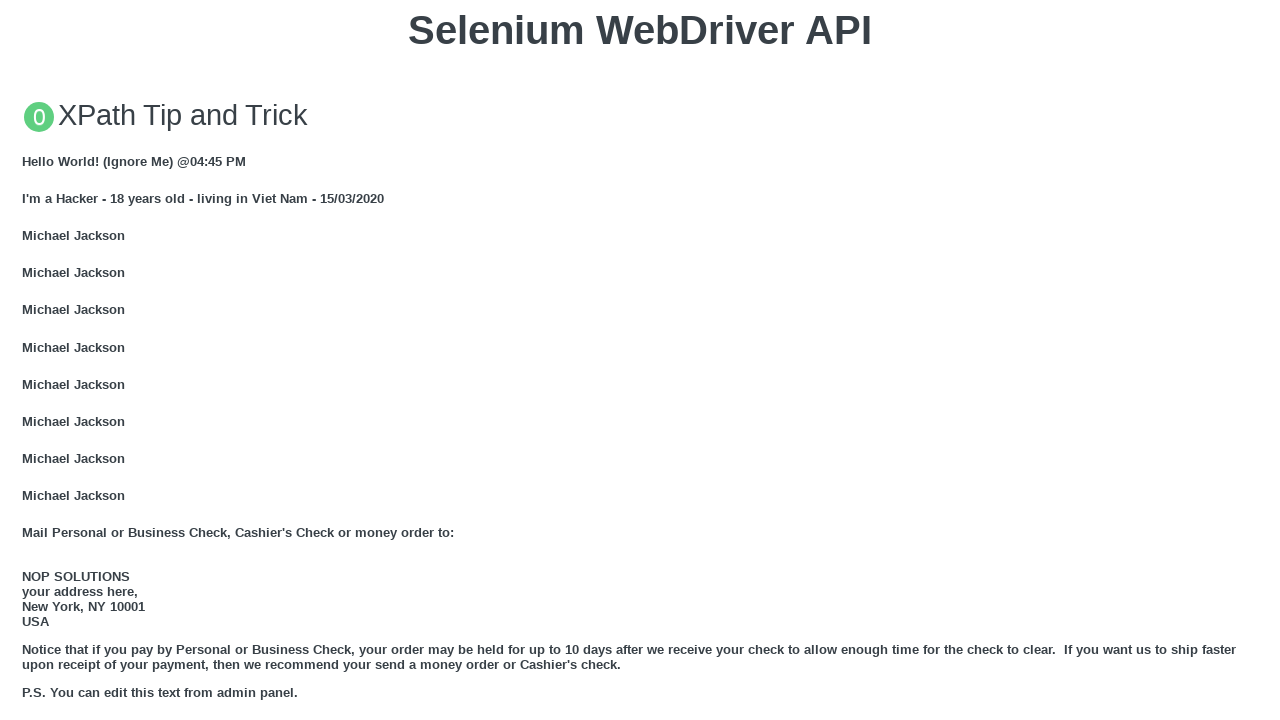

Clicked Google link to open new tab at (56, 360) on xpath=//a[text()='GOOGLE']
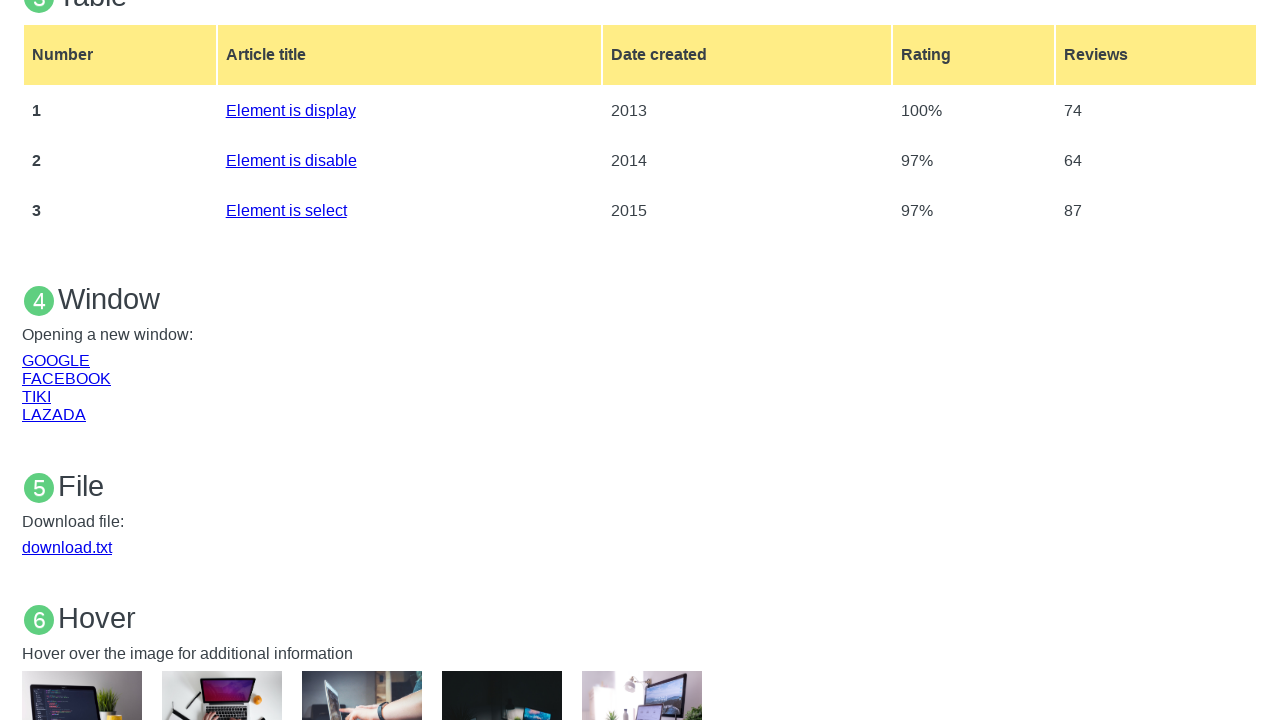

Google page object obtained
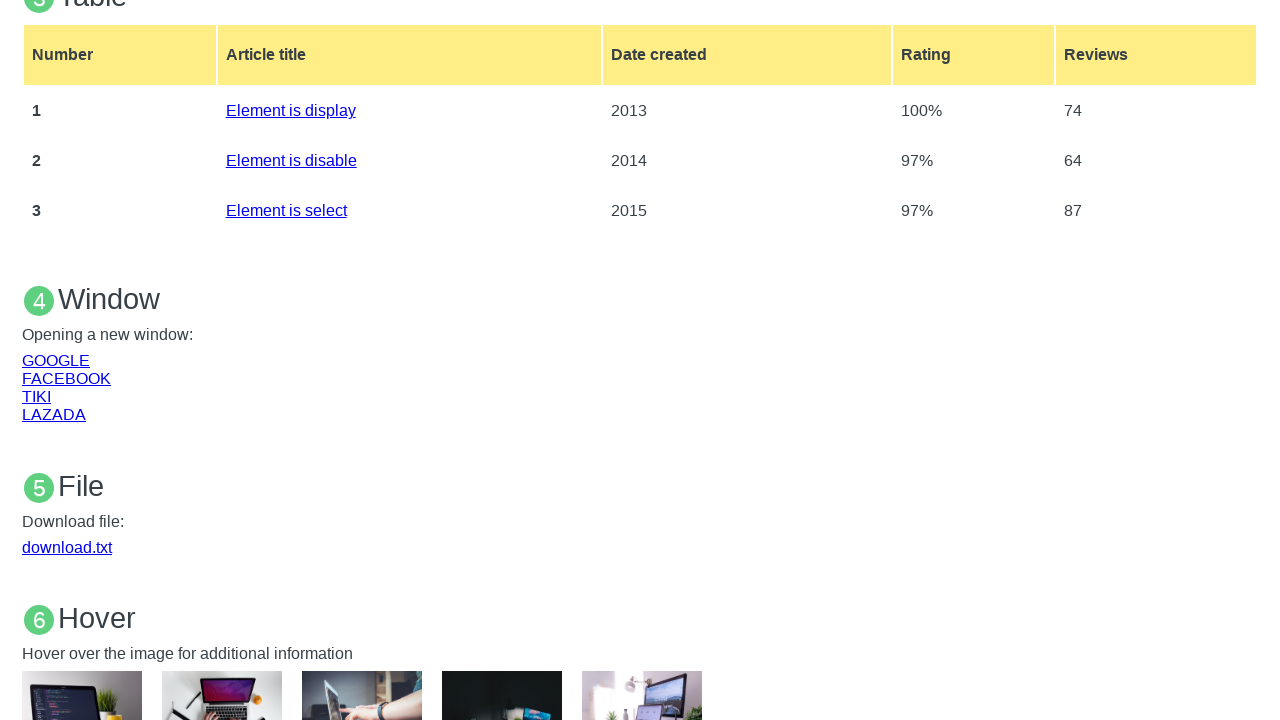

Google page loaded successfully
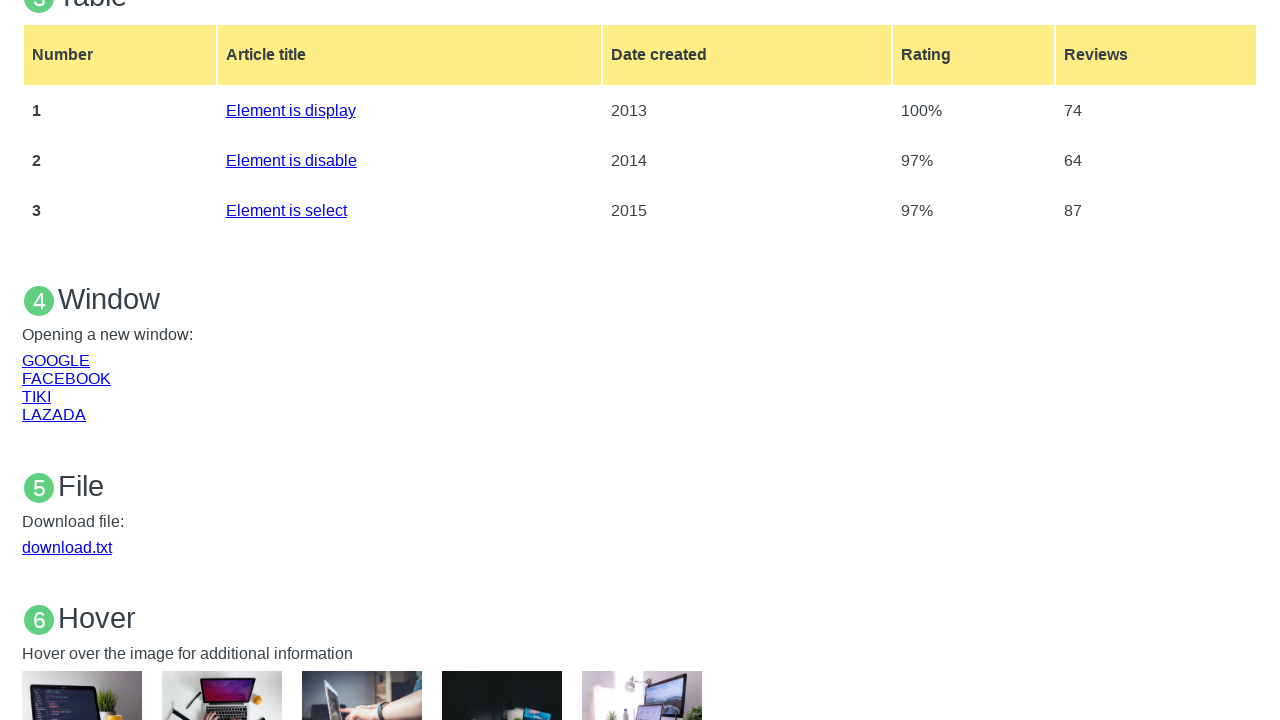

Brought original page to front
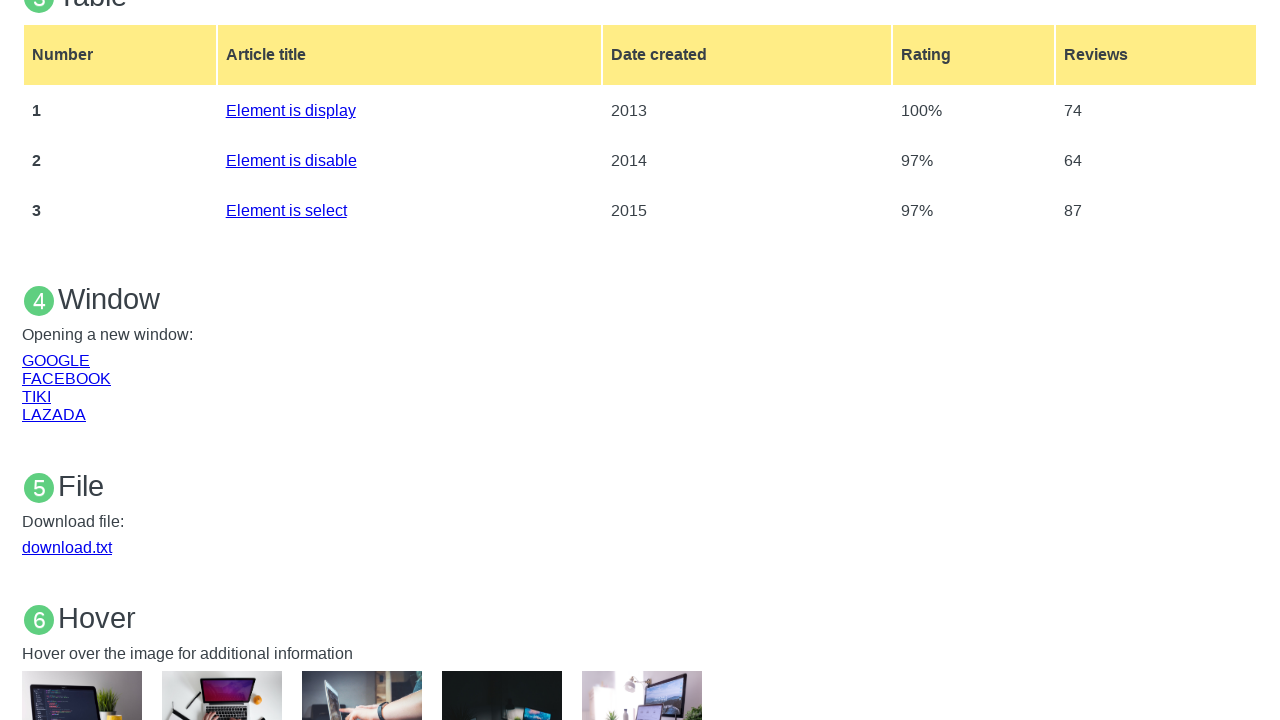

Clicked Facebook link to open new tab at (66, 378) on xpath=//a[text()='FACEBOOK']
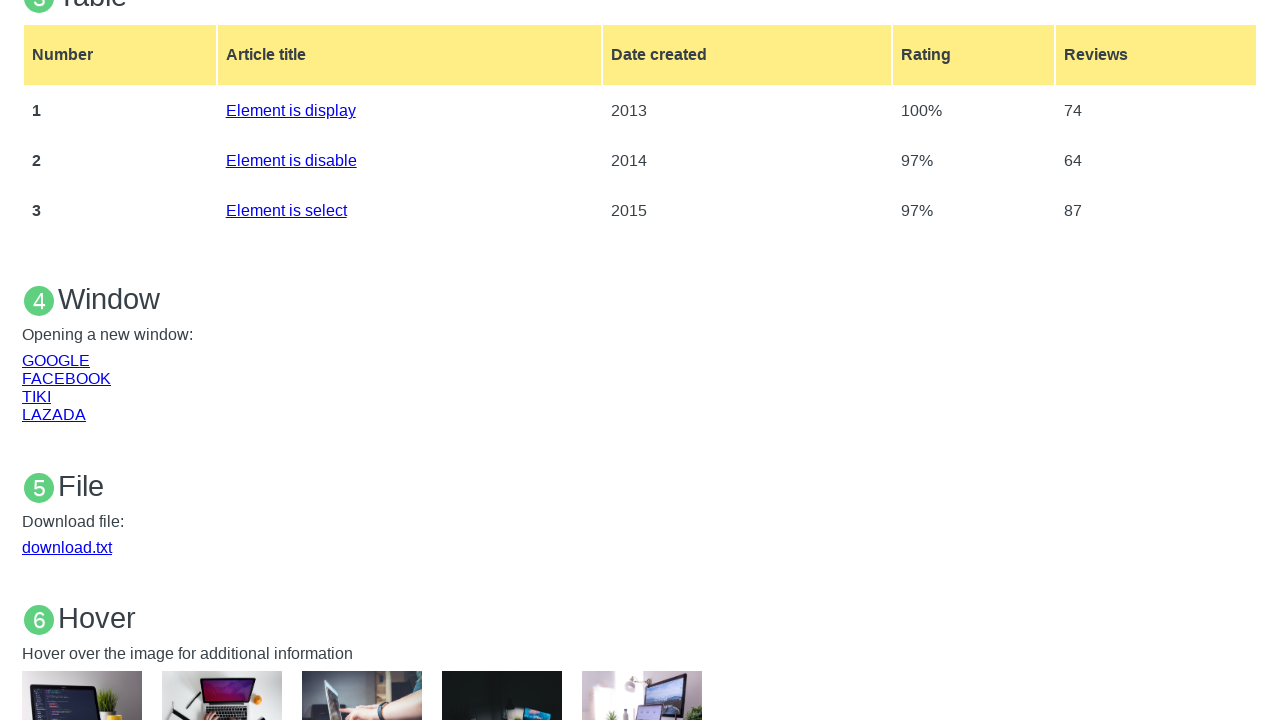

Facebook page object obtained
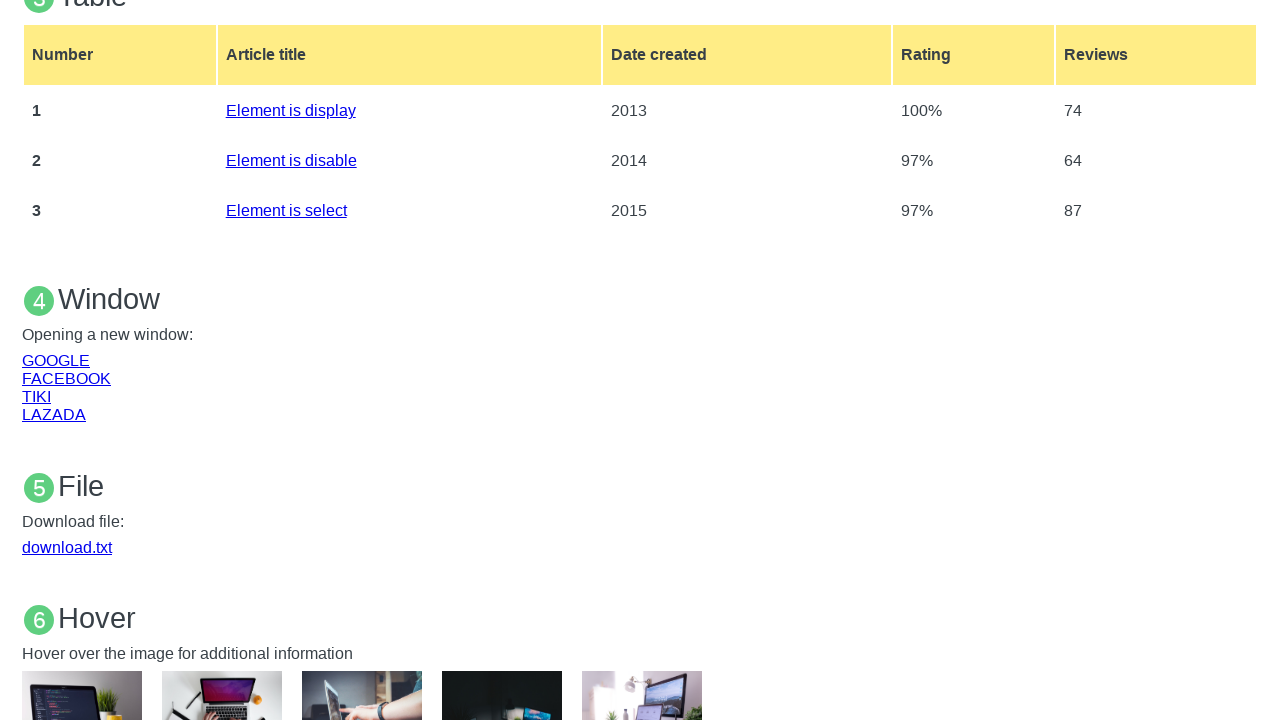

Facebook page loaded successfully
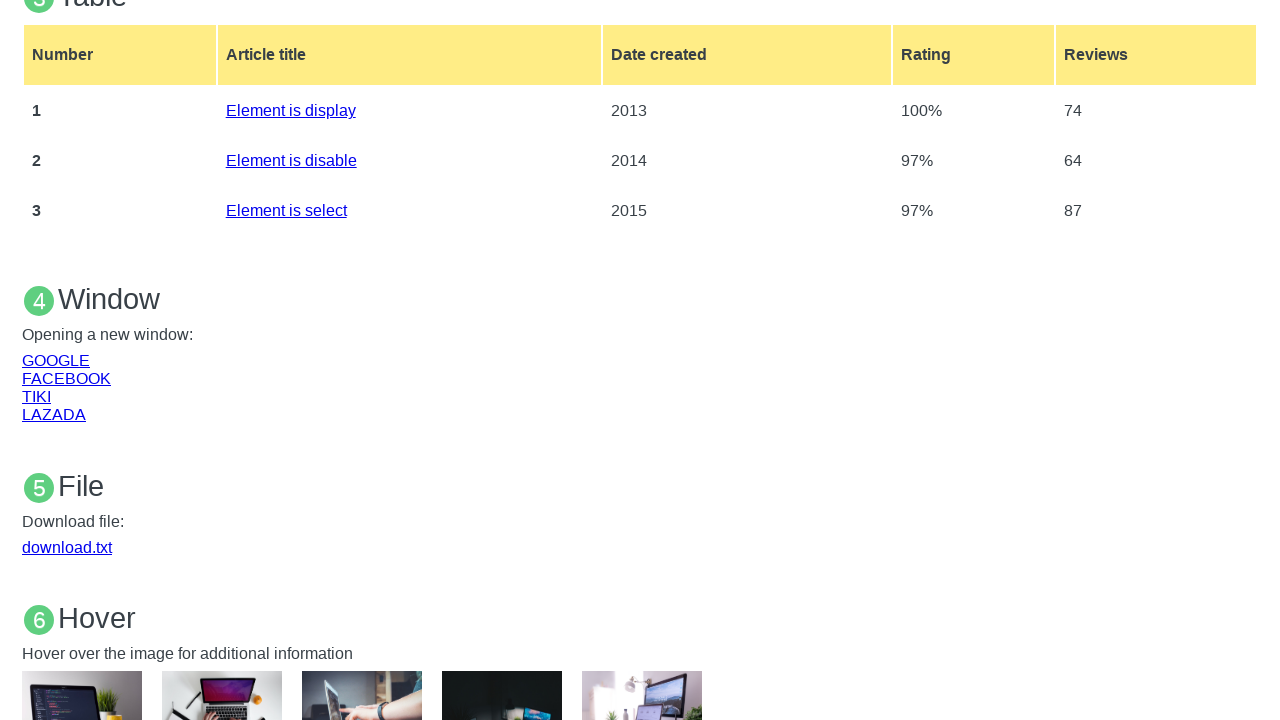

Brought original page to front
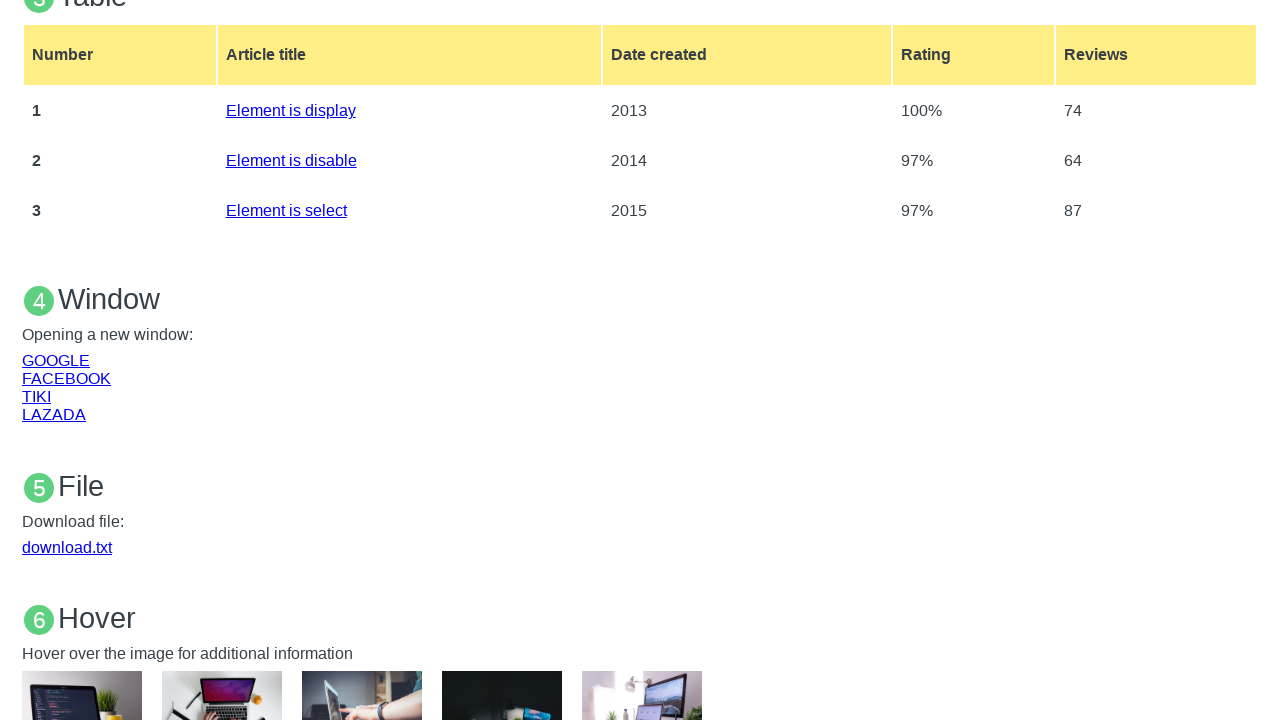

Clicked Lazada link to open new tab at (54, 414) on xpath=//a[text()='LAZADA']
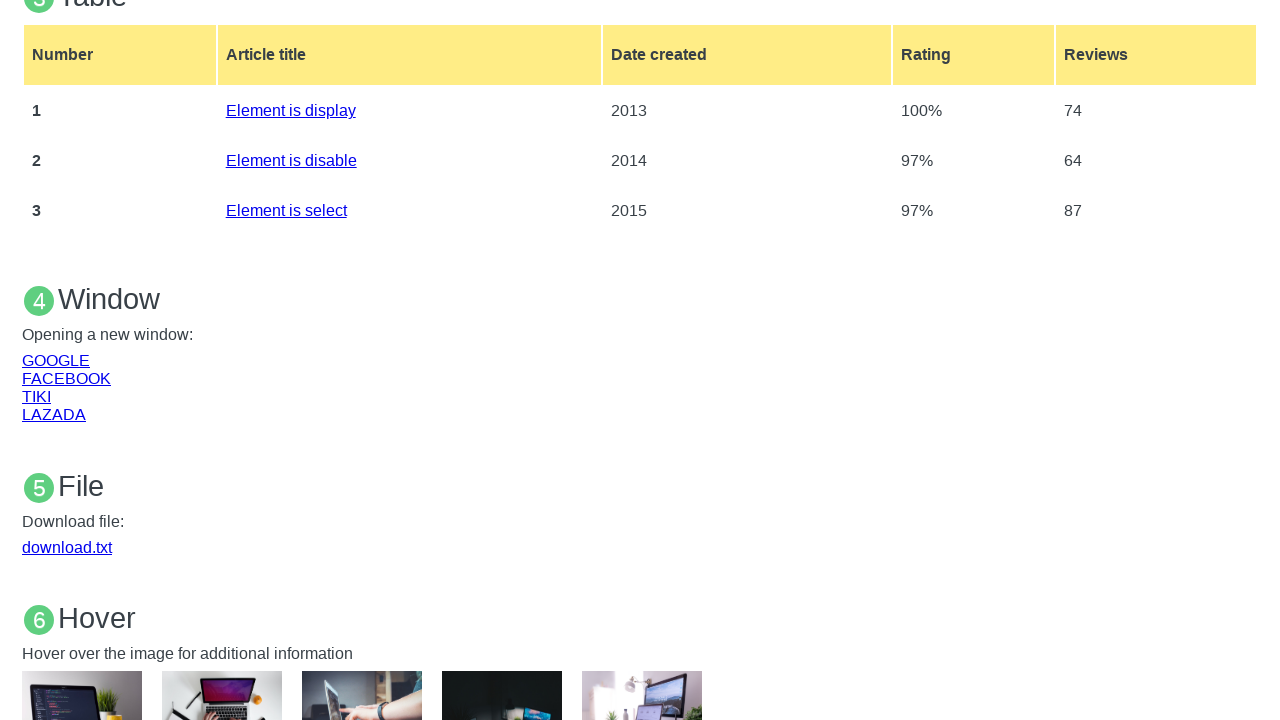

Lazada page object obtained
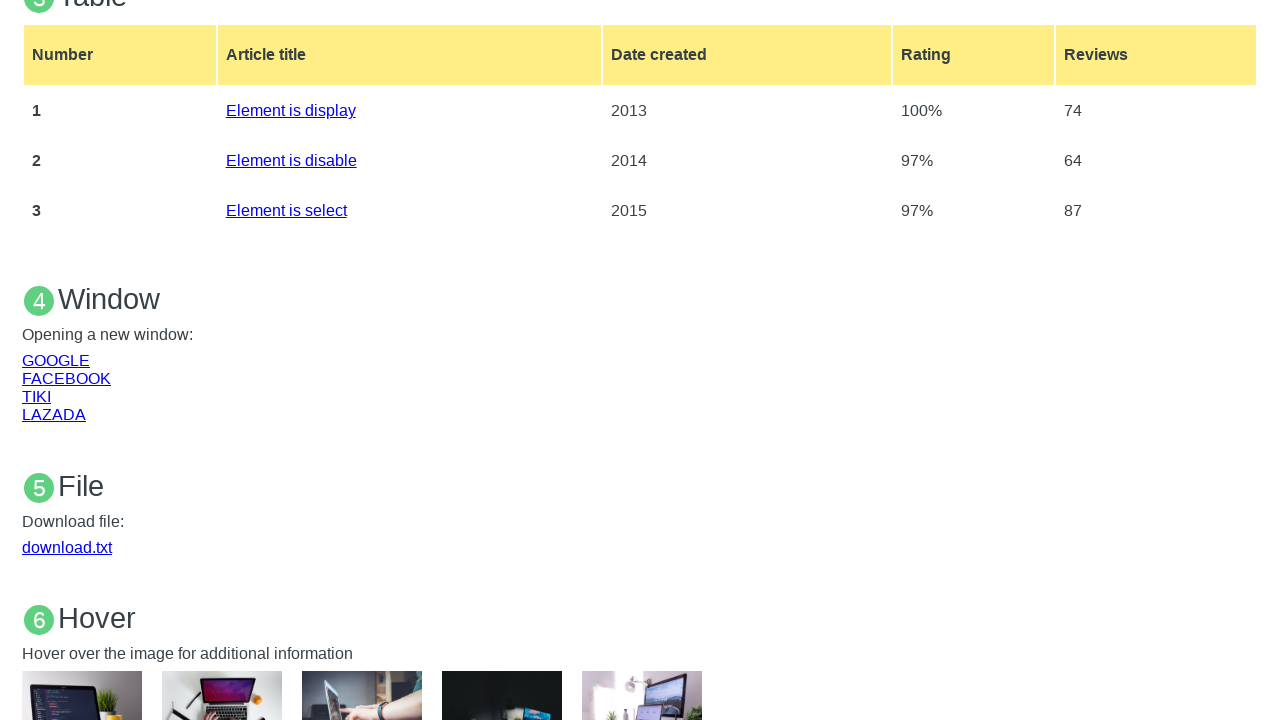

Lazada page loaded successfully
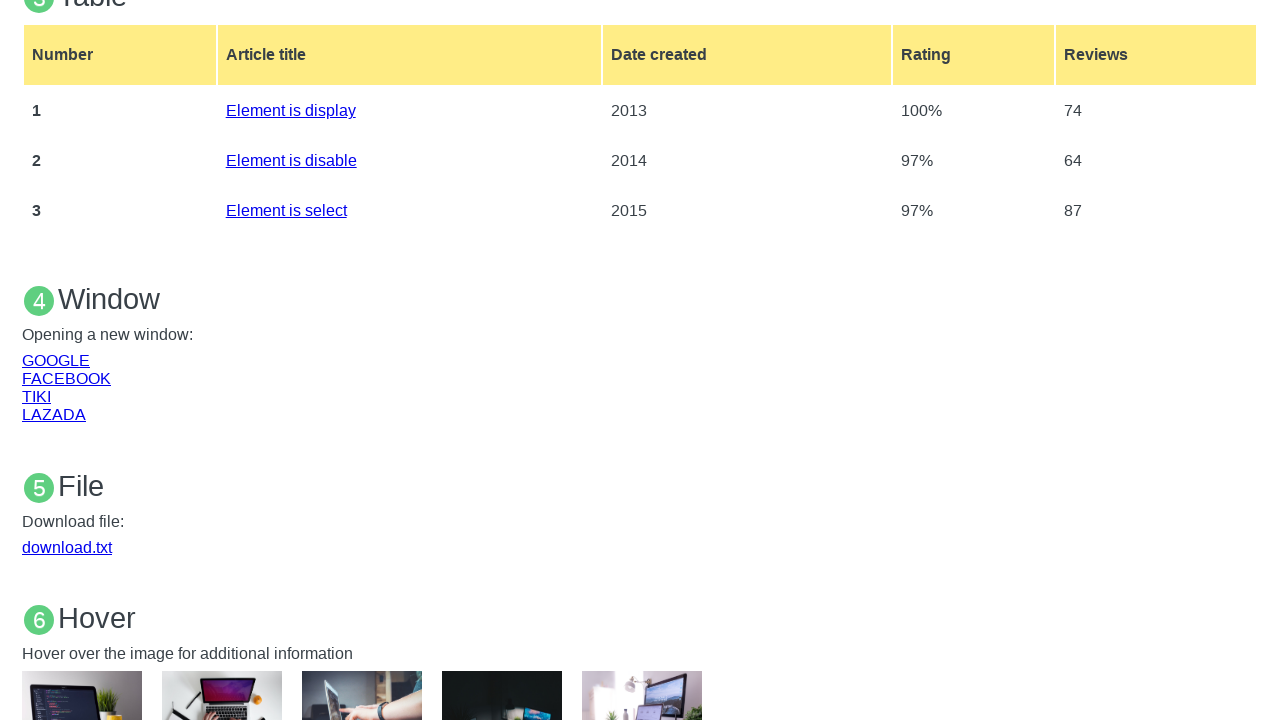

Verified search input field is visible on Lazada page
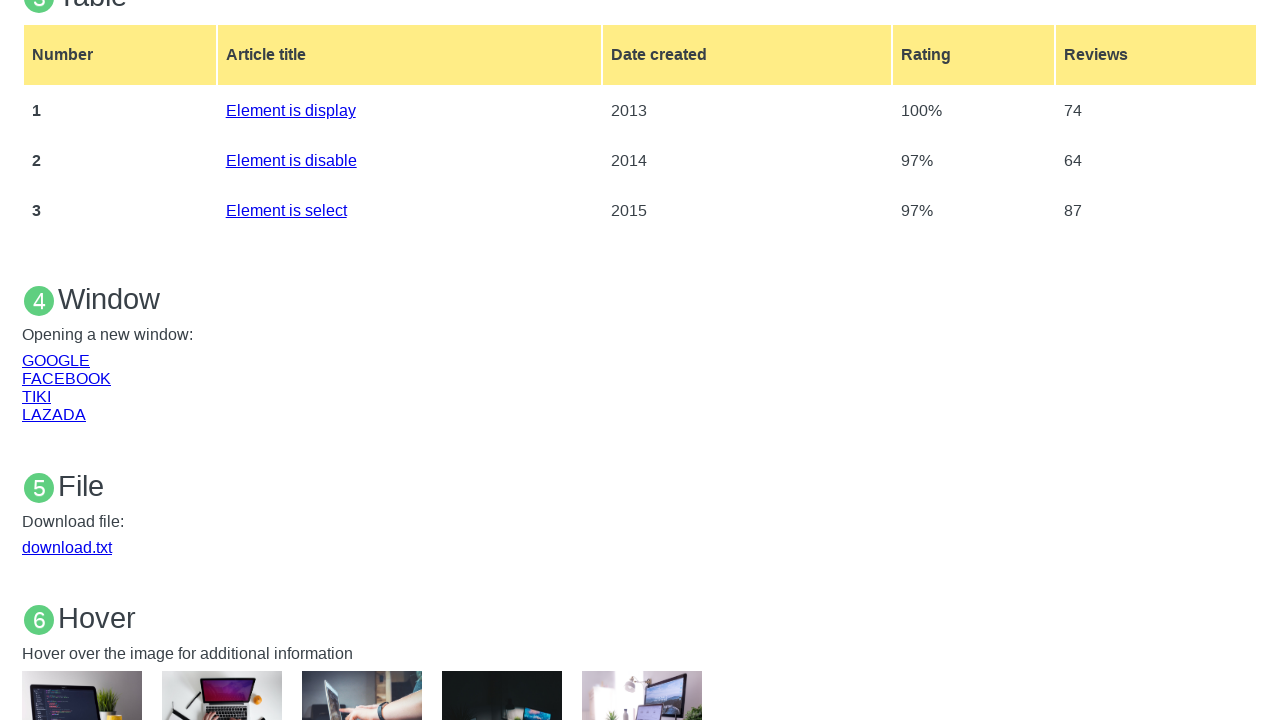

Closed Google page tab
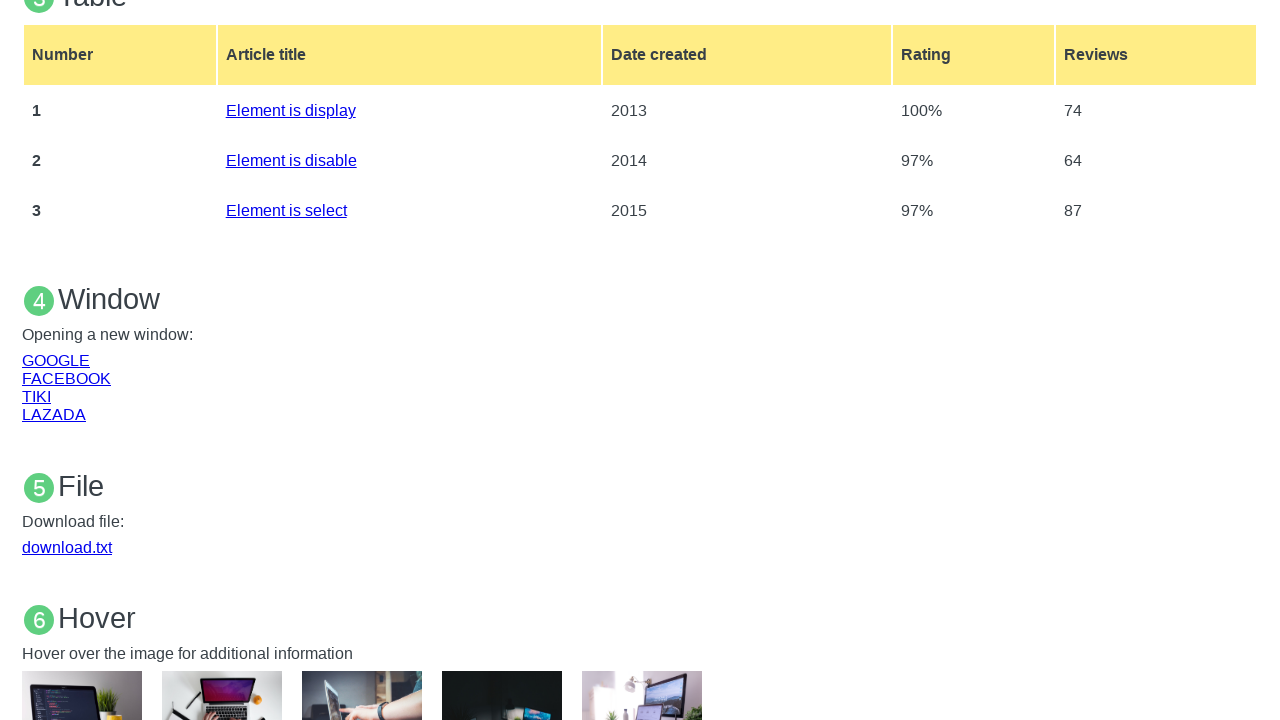

Closed Facebook page tab
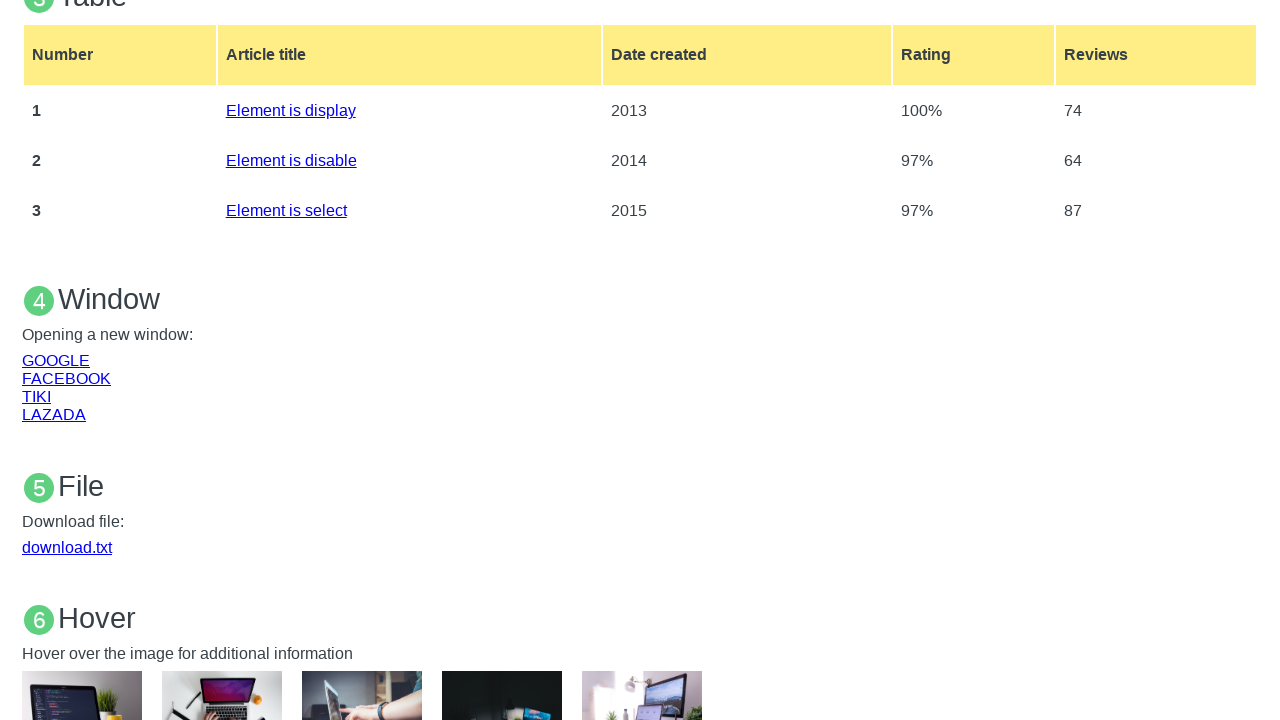

Closed Lazada page tab
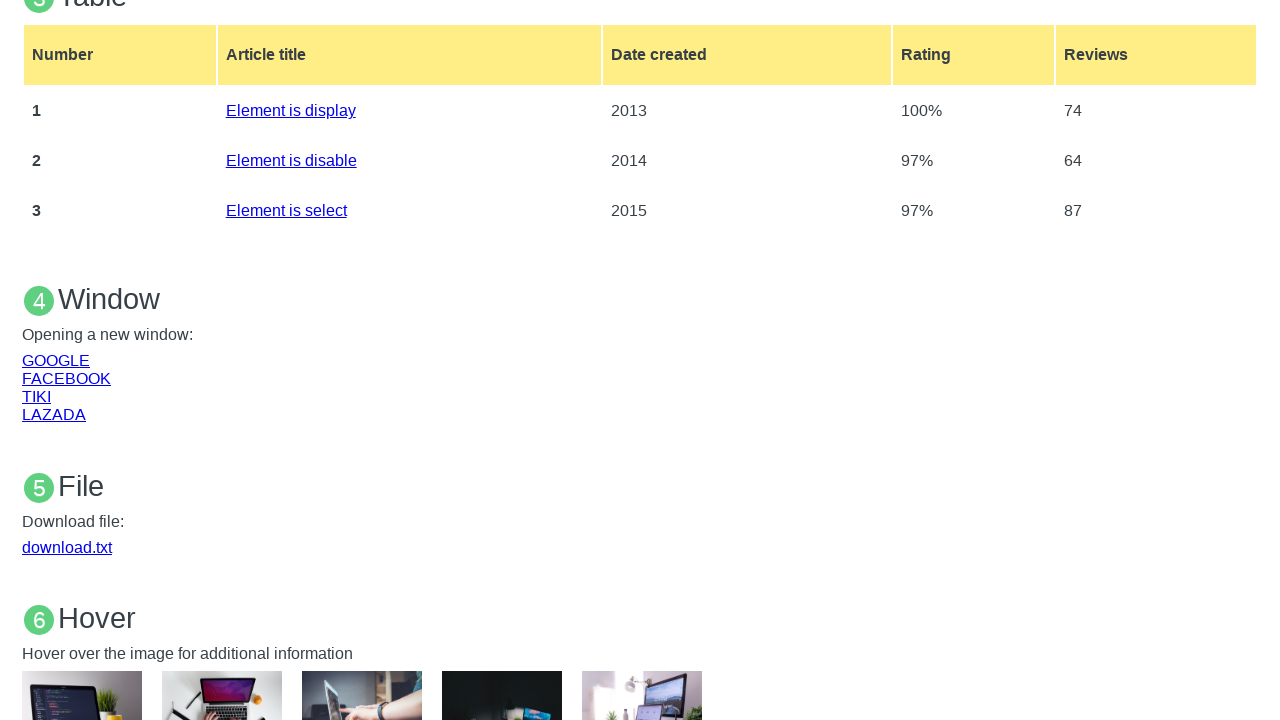

Brought original page to front as final step
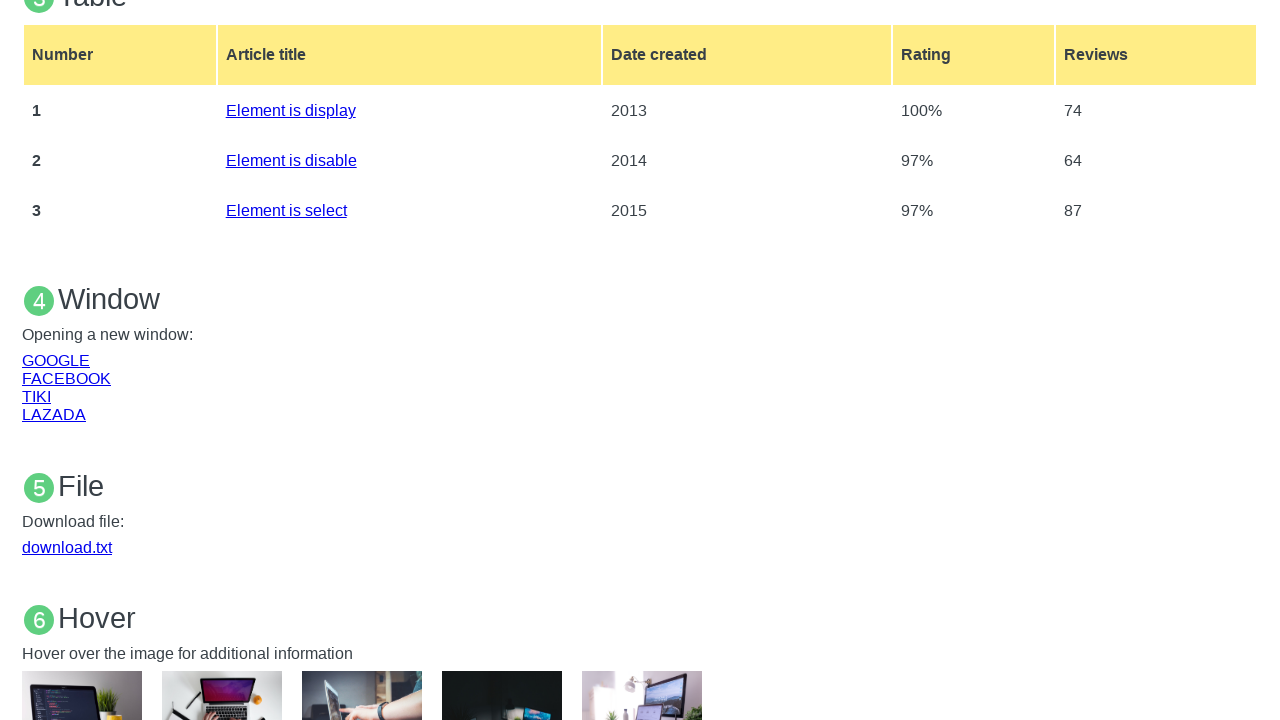

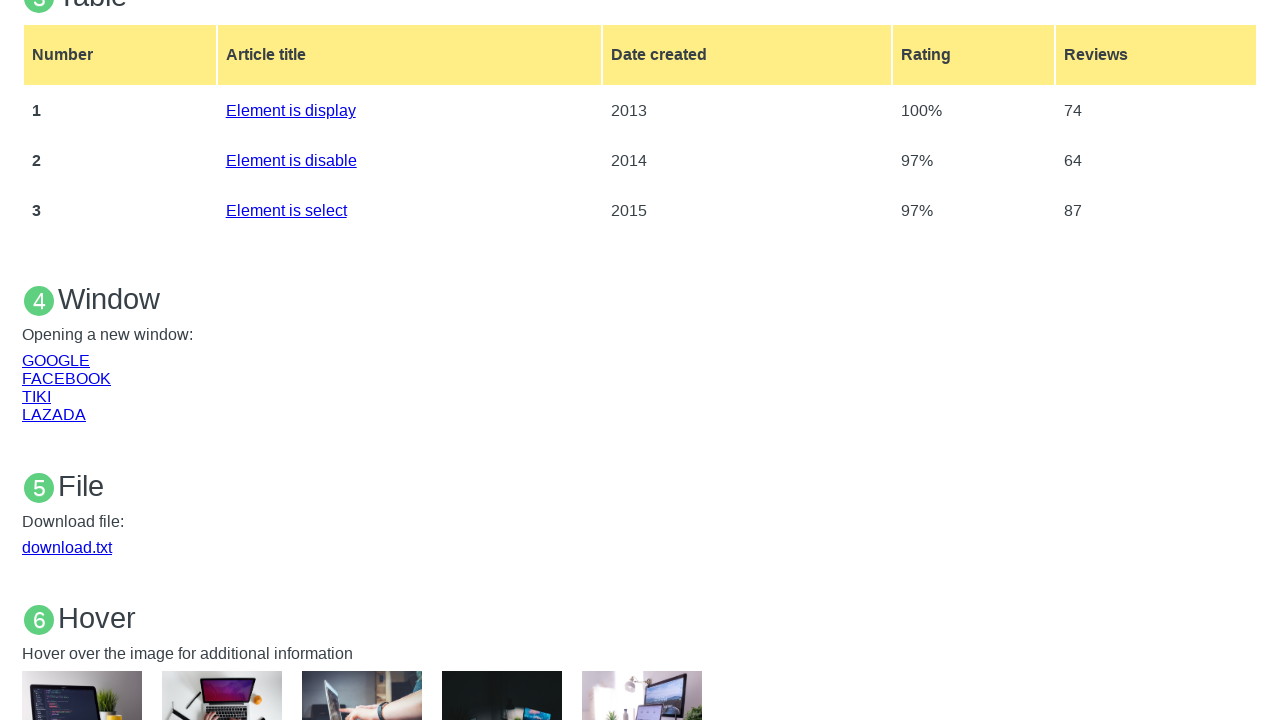